Tests the add/remove elements functionality by clicking the "Add Element" button to create a Delete button, verifying it appears, clicking the Delete button to remove it, and verifying it's no longer present in the DOM.

Starting URL: https://practice.cydeo.com/add_remove_elements/

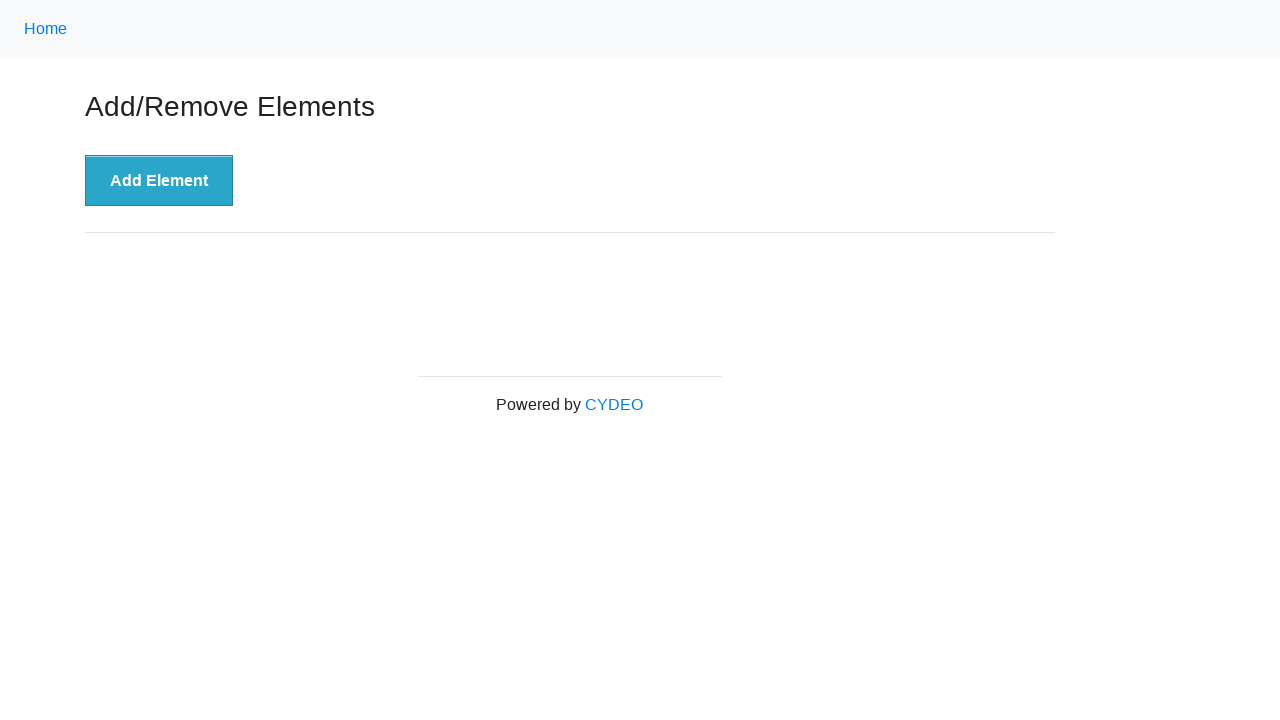

Clicked 'Add Element' button at (159, 181) on xpath=//button[.='Add Element']
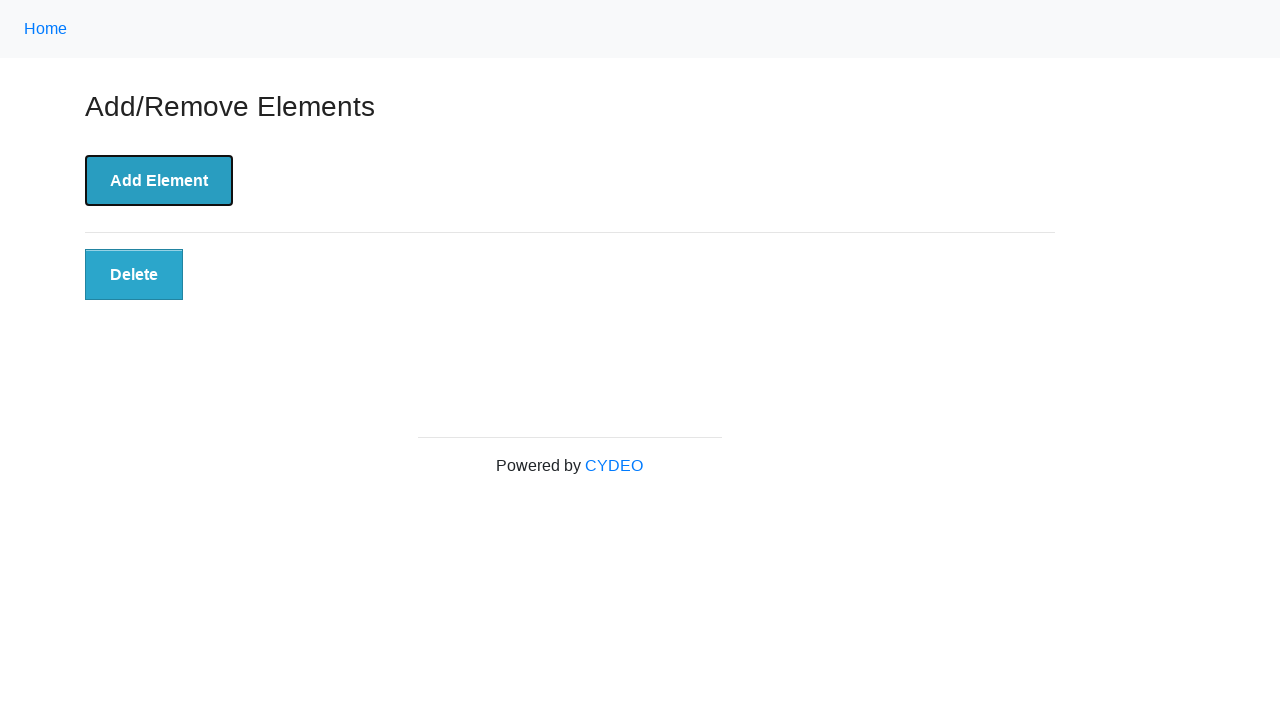

Located Delete button element
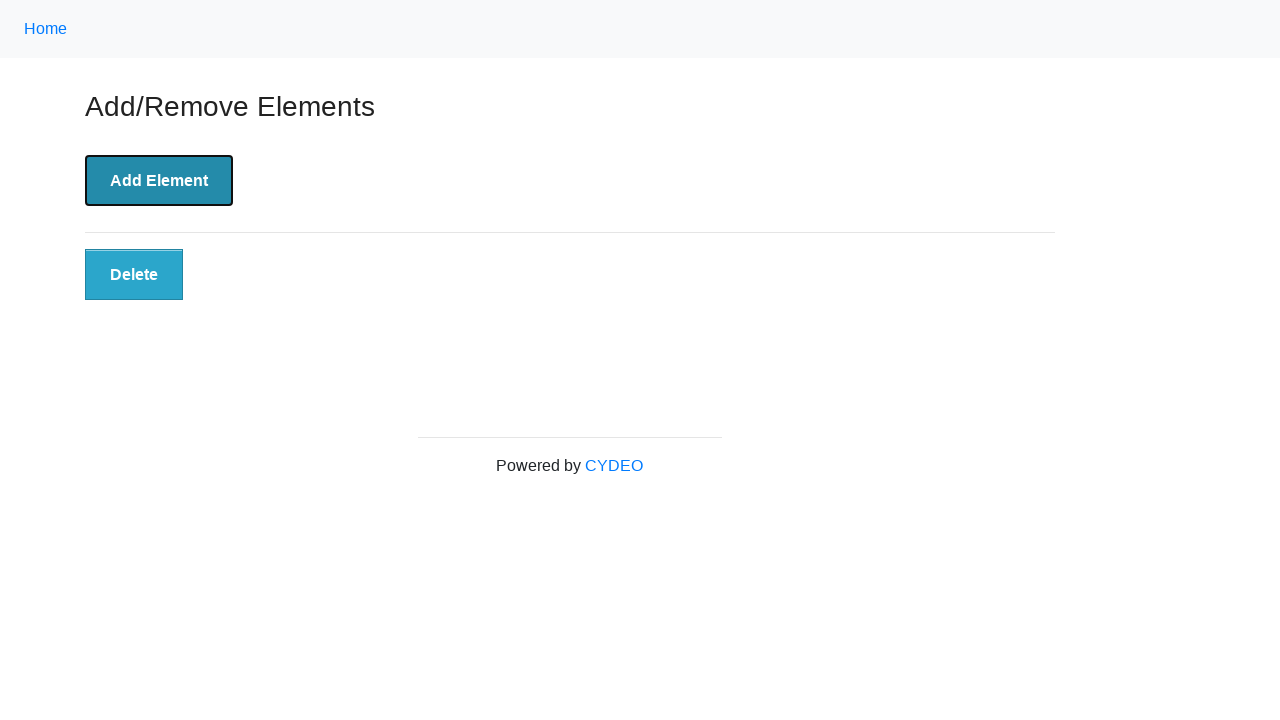

Waited for Delete button to become visible
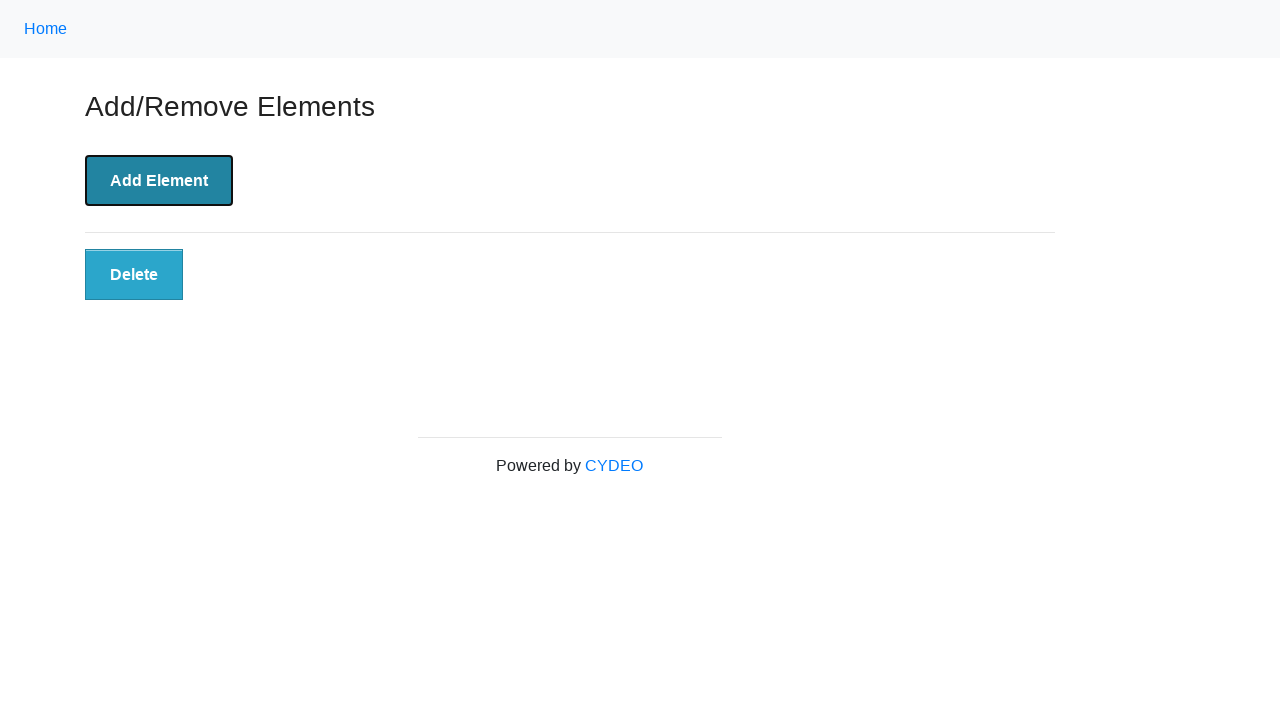

Verified Delete button is visible in the DOM
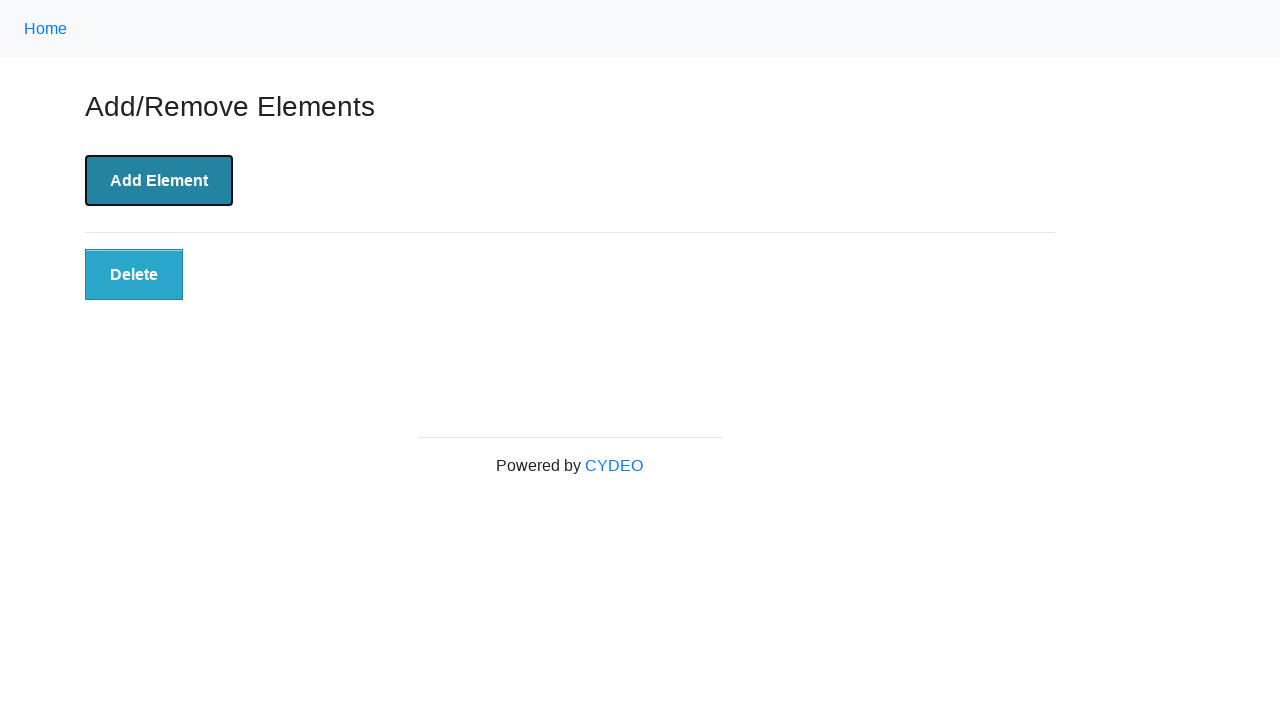

Clicked the Delete button at (134, 275) on xpath=//button[.='Delete']
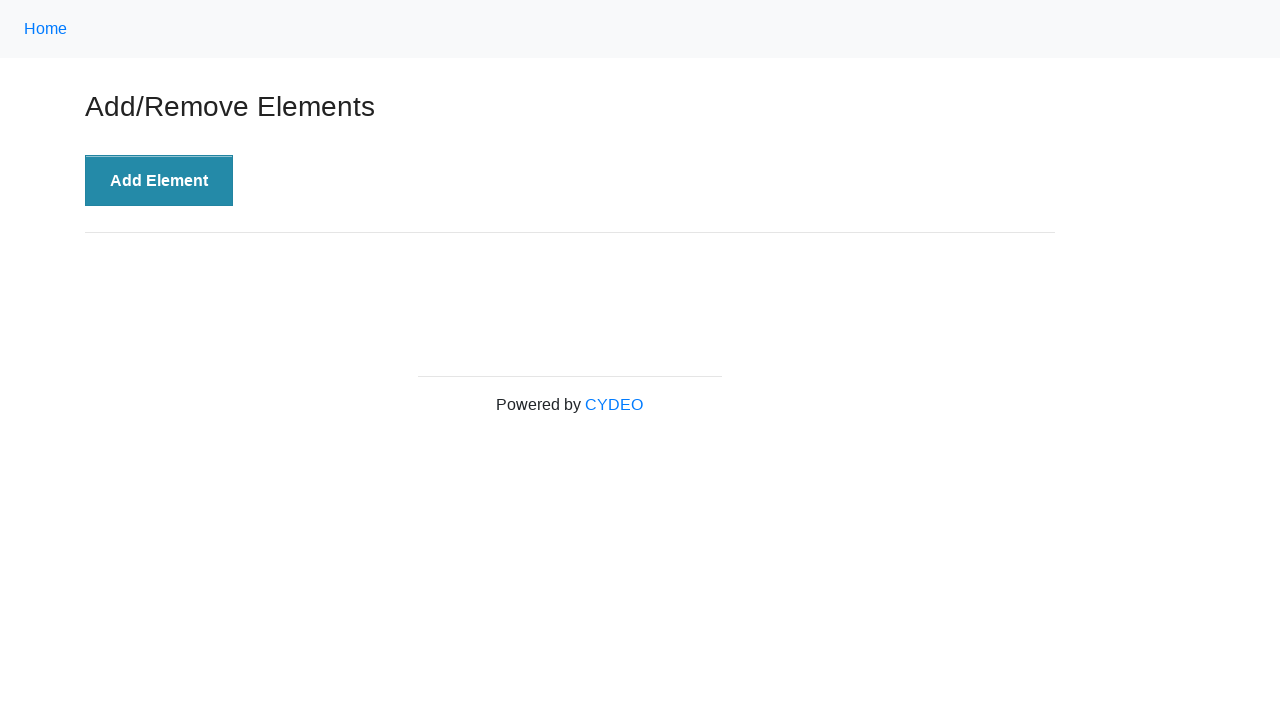

Waited for Delete button to be detached from DOM
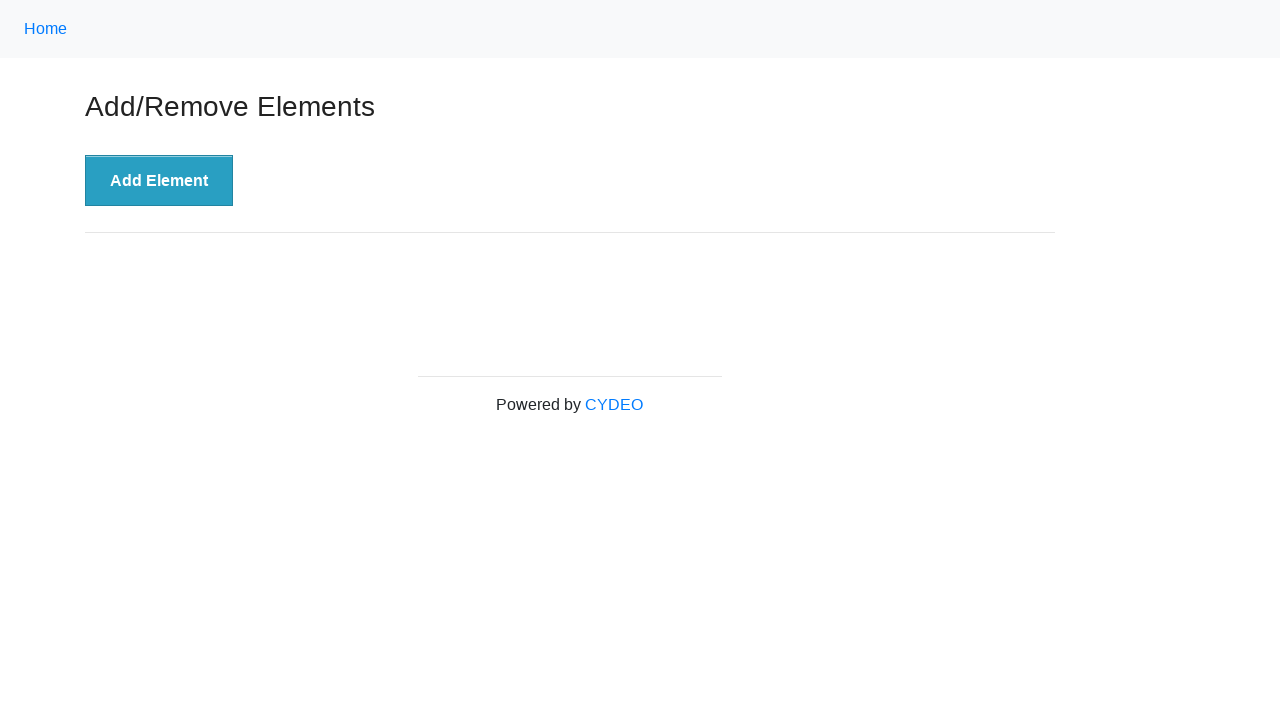

Verified Delete button is no longer present on the page
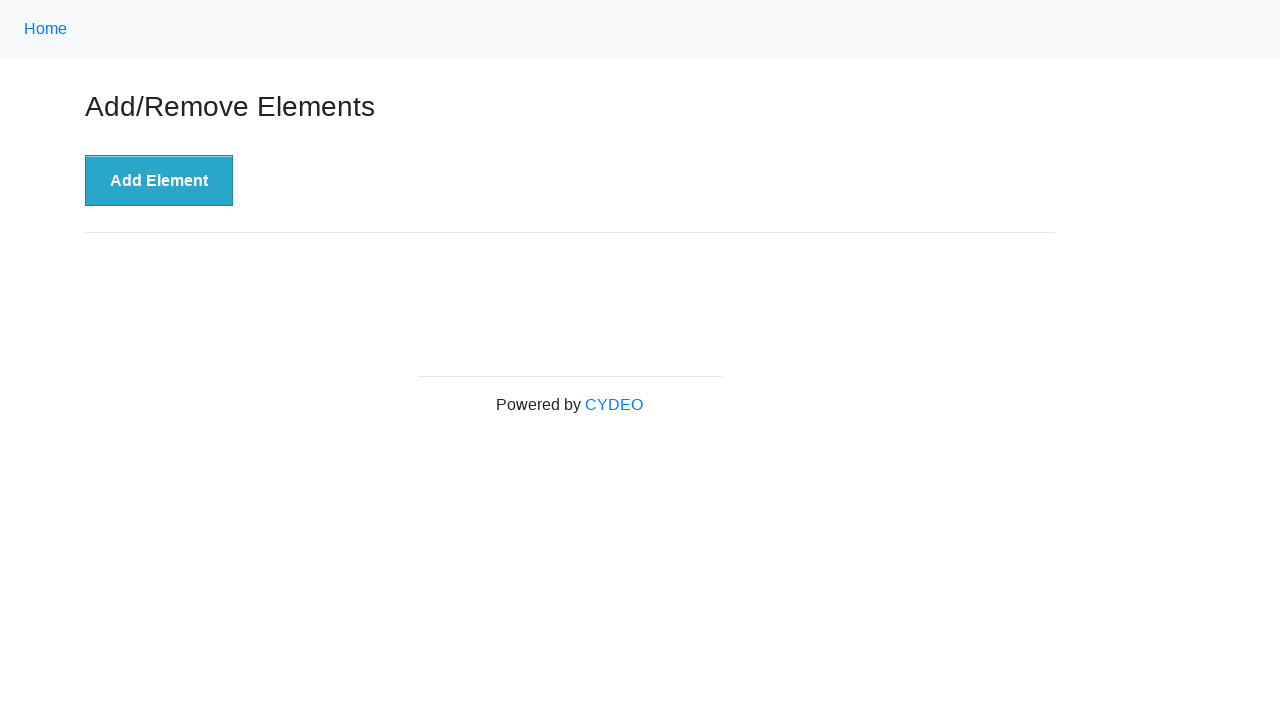

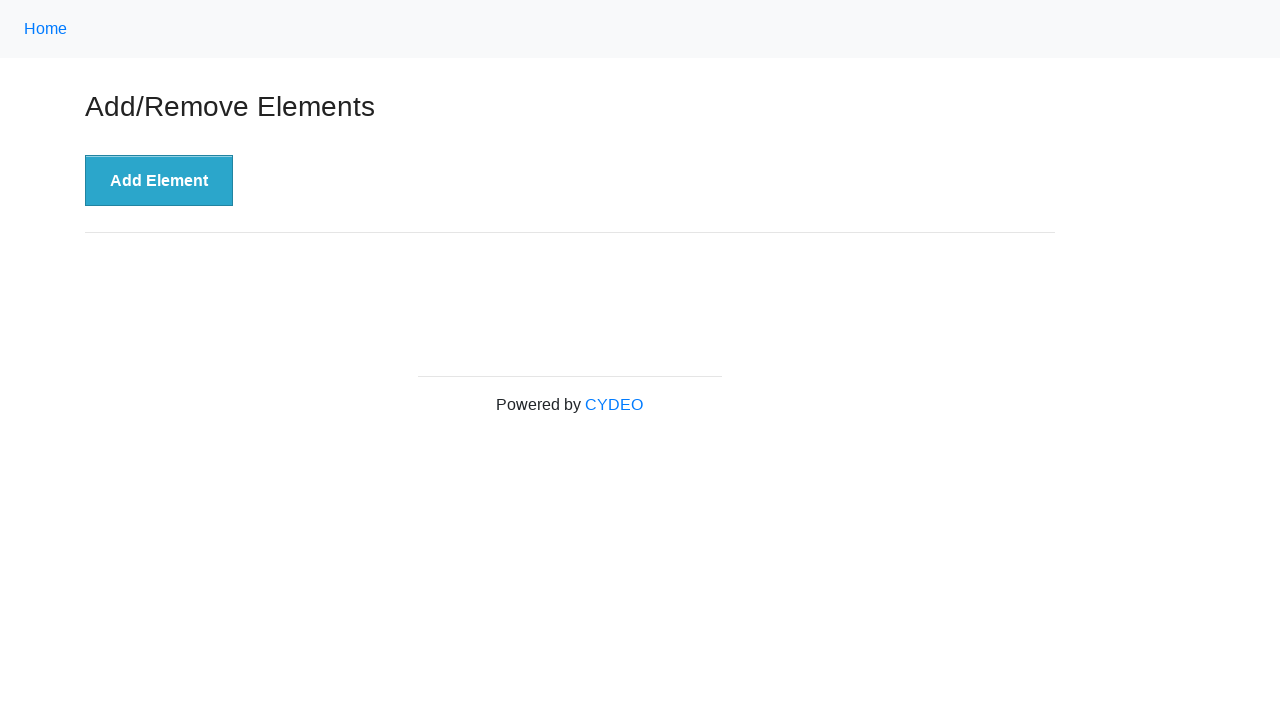